Tests JavaScript confirm alert functionality by clicking a button to trigger a confirm alert, accepting it, and verifying the result message is displayed

Starting URL: https://practice.cydeo.com/javascript_alerts

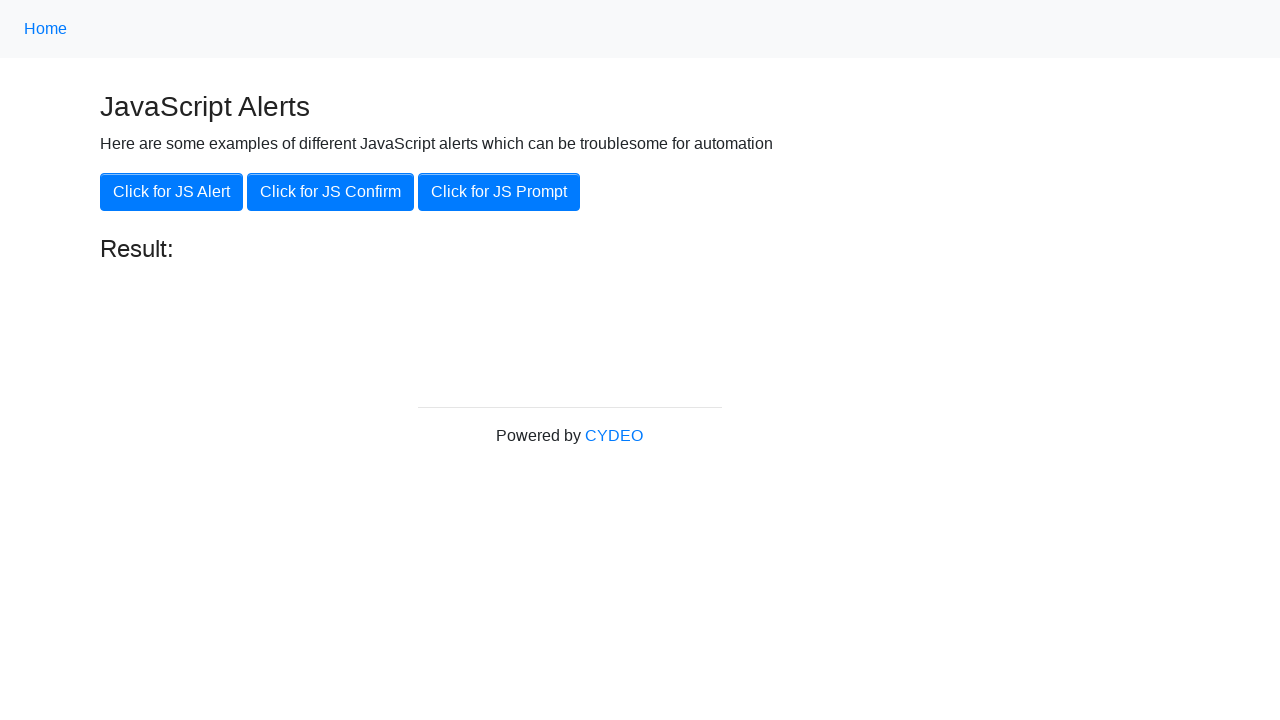

Clicked the 'Click for JS Confirm' button to trigger confirm alert at (330, 192) on xpath=//button[.='Click for JS Confirm']
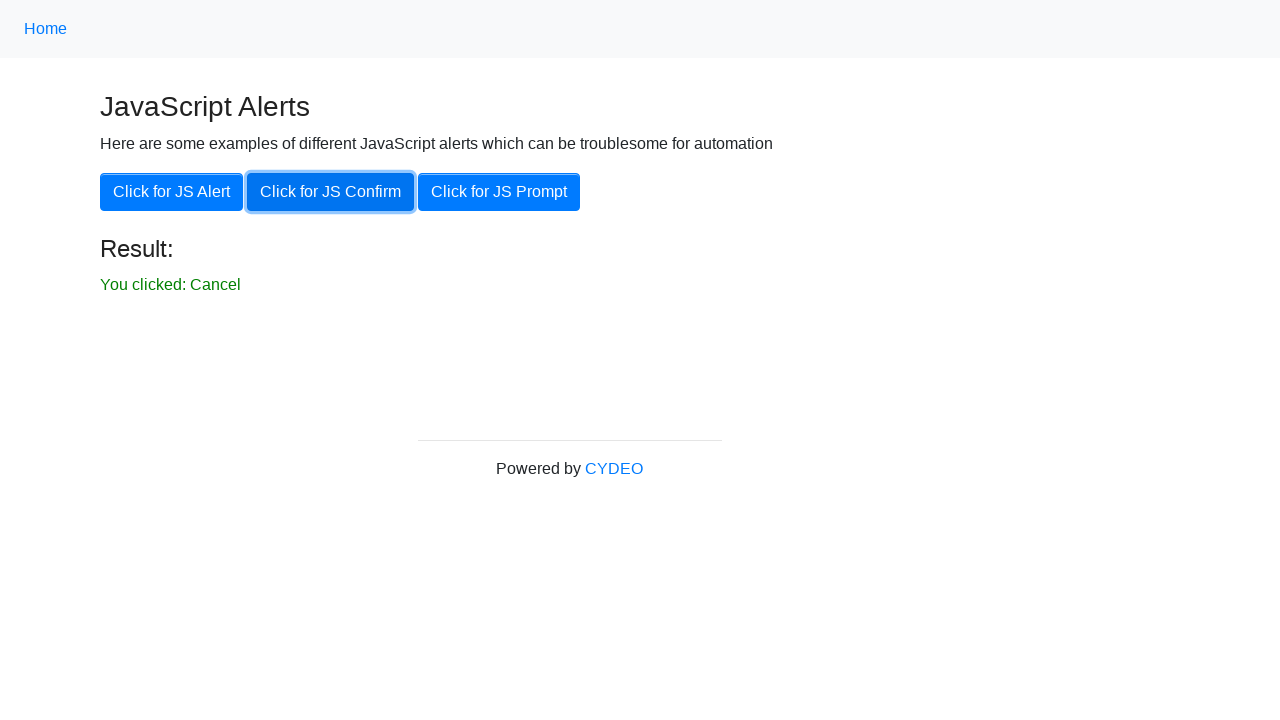

Set up dialog handler to accept confirm alerts
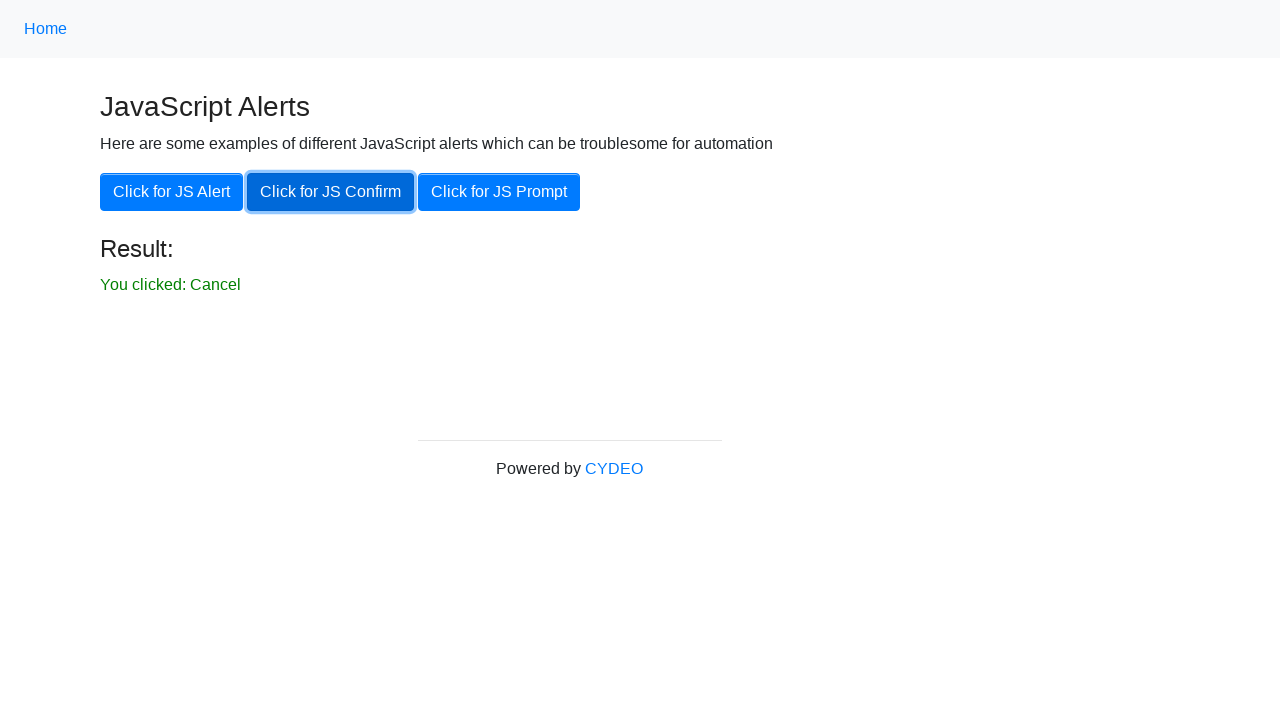

Clicked the 'Click for JS Confirm' button again to trigger and accept confirm alert at (330, 192) on xpath=//button[.='Click for JS Confirm']
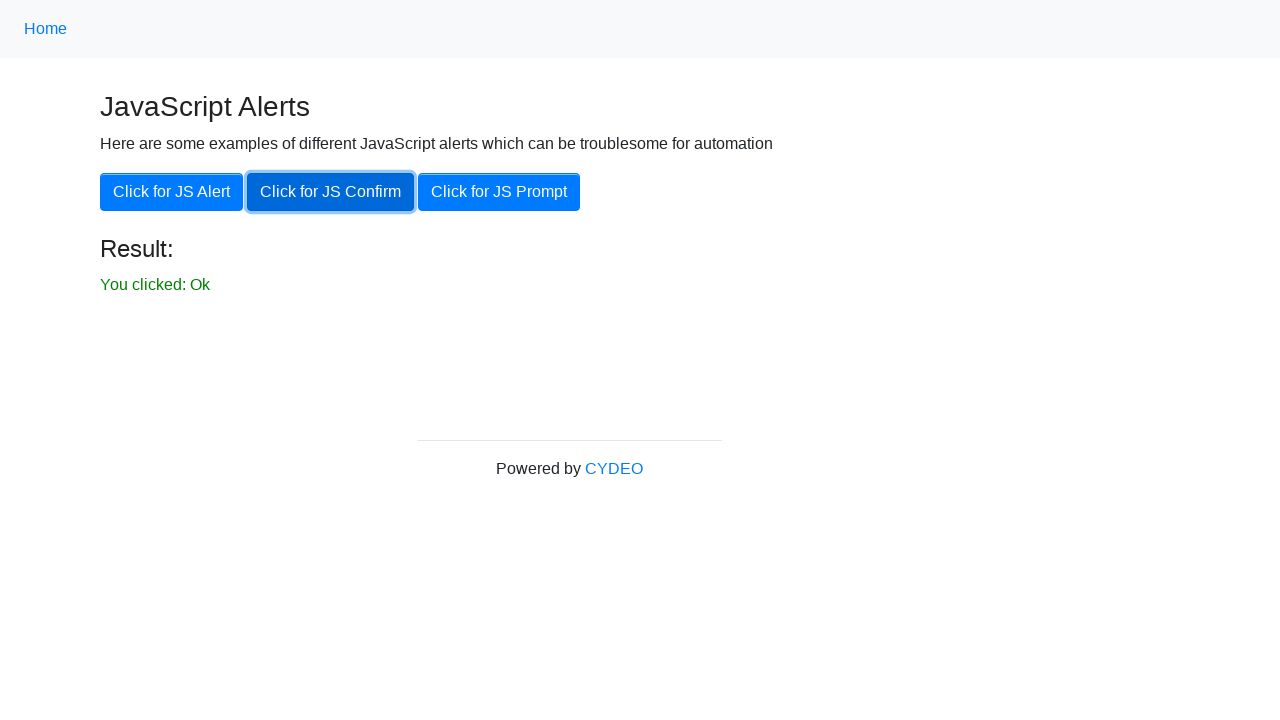

Verified that result message element is displayed
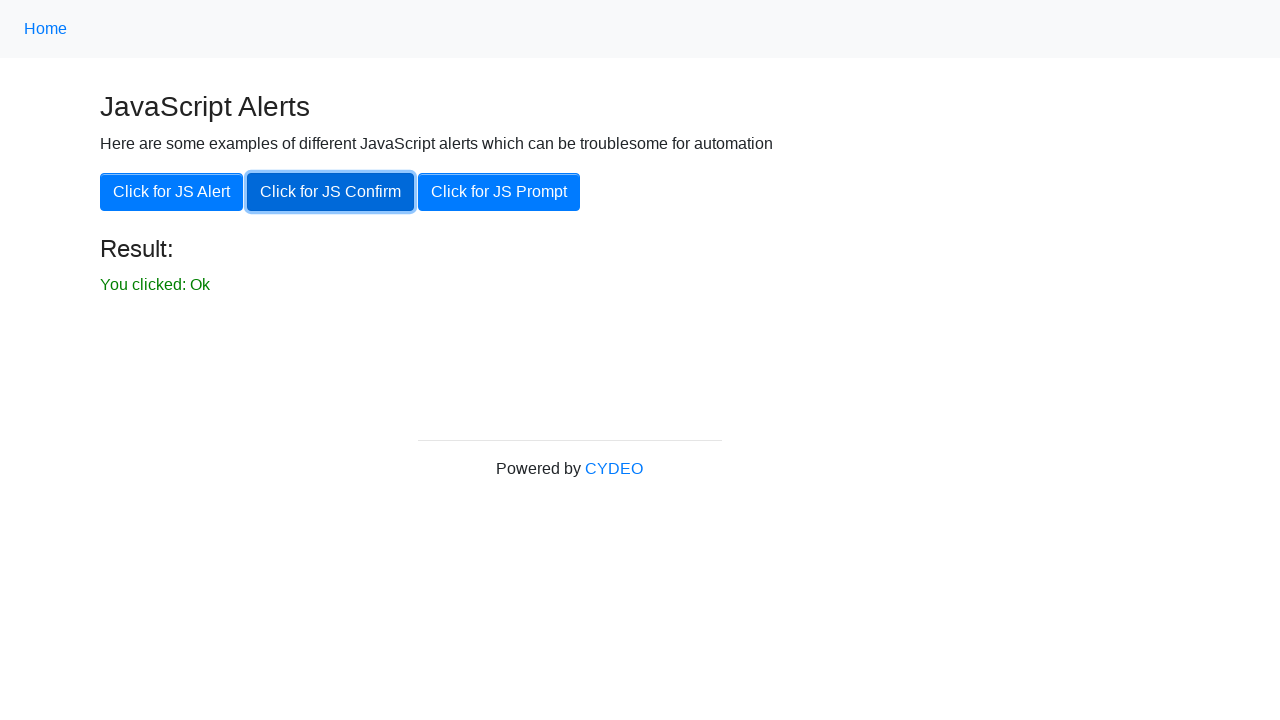

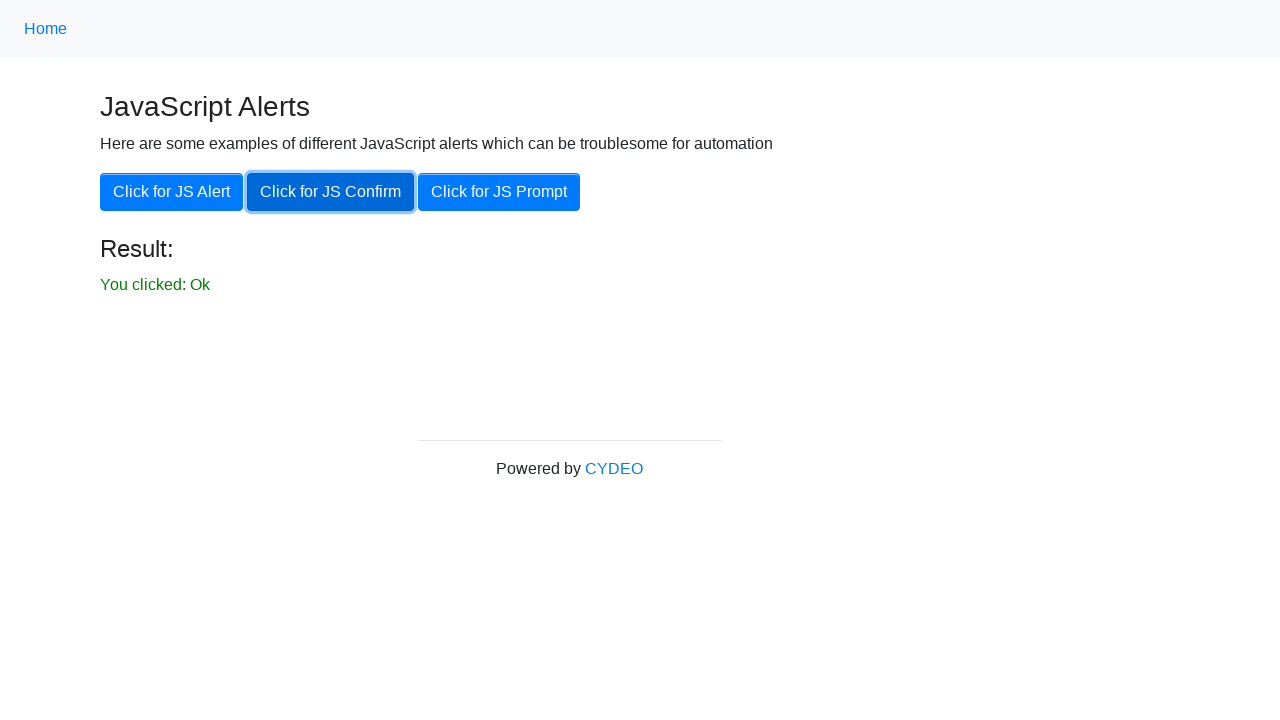